Fills out a text box form with full name, email, current address, and permanent address fields, then submits the form.

Starting URL: https://demoqa.com/text-box/

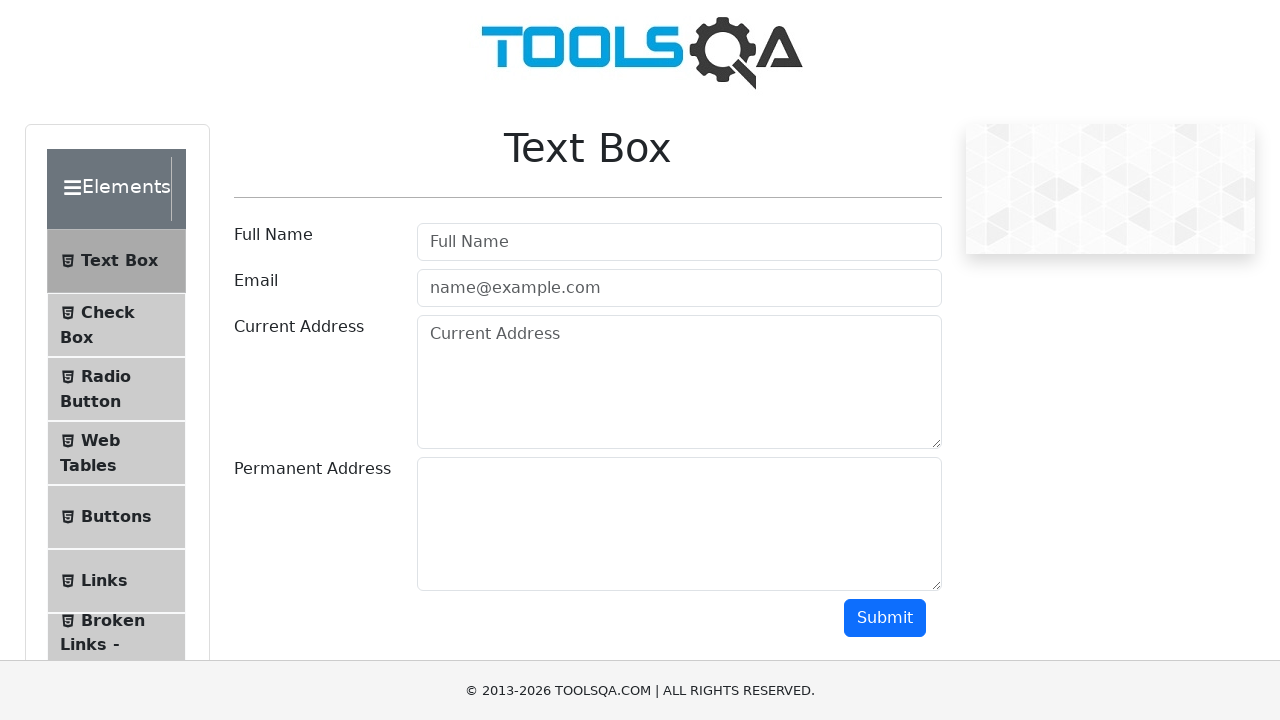

Filled full name field with 'Maria Garcia' on #userName
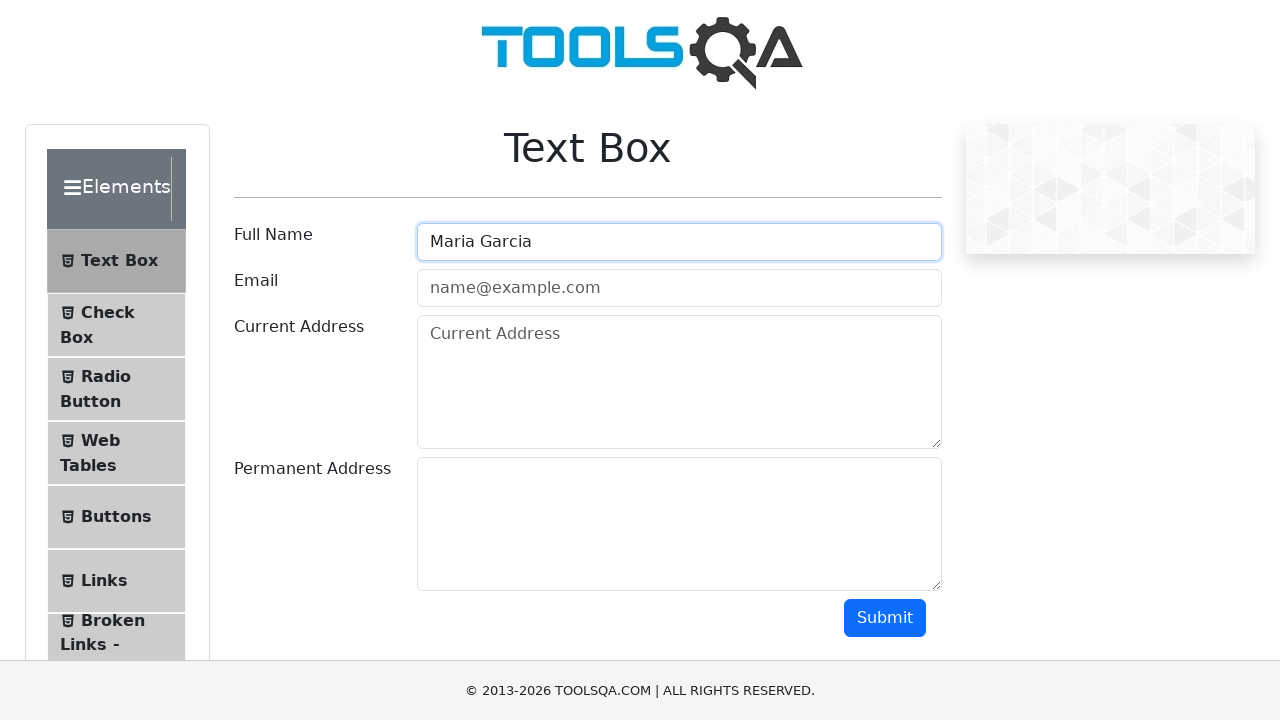

Filled email field with 'maria.garcia@example.com' on #userEmail
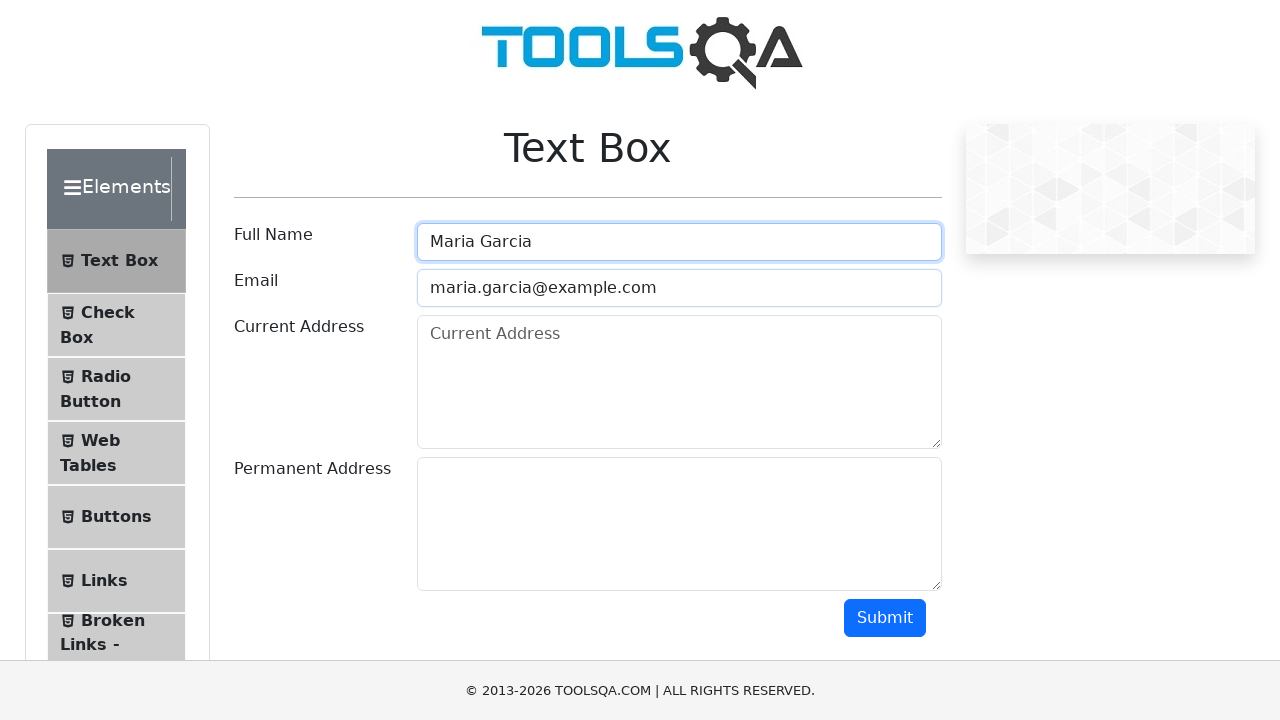

Filled current address field with '123 Main Street, Apt 4B' on #currentAddress
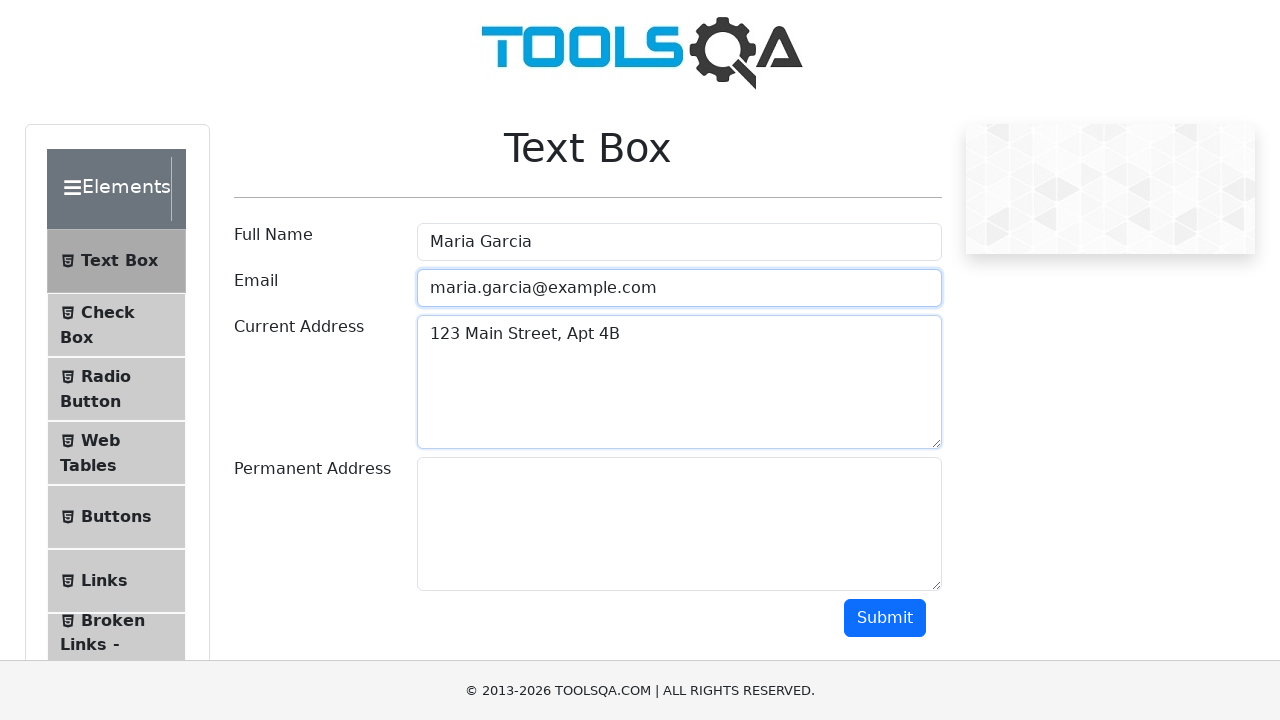

Filled permanent address field with '456 Oak Avenue, Suite 100' on #permanentAddress
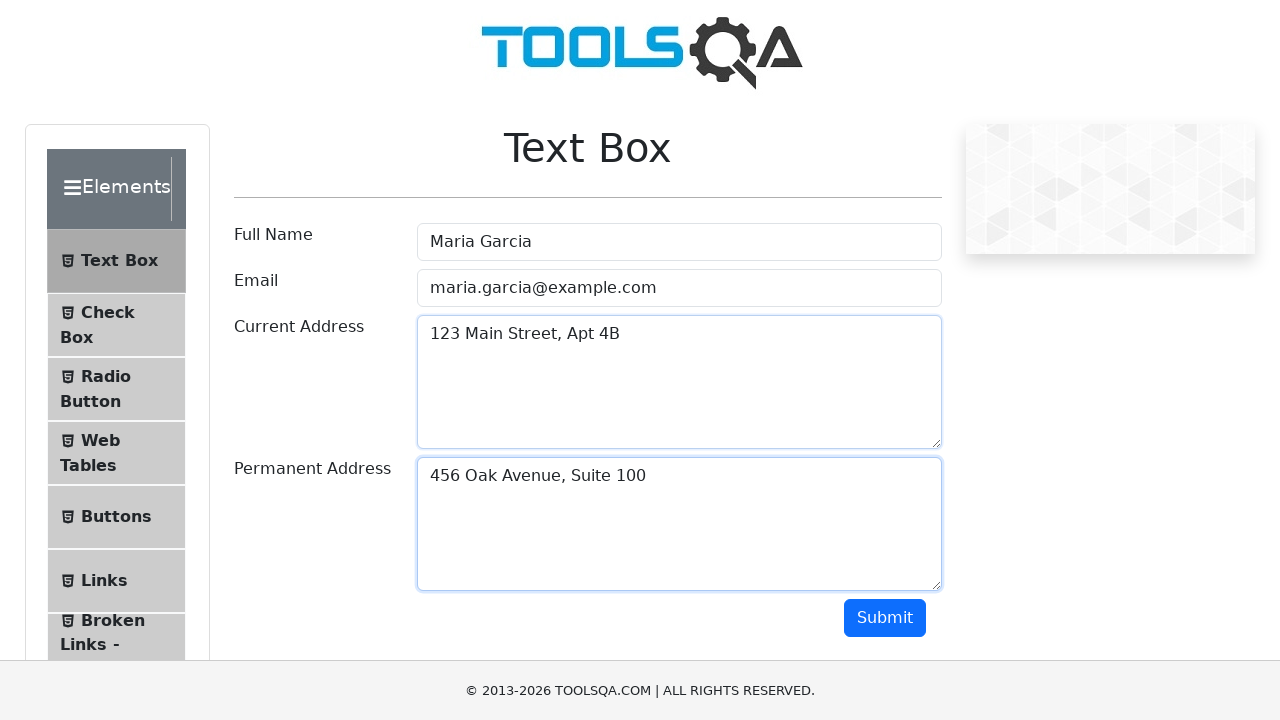

Clicked submit button to submit the form at (885, 618) on button#submit
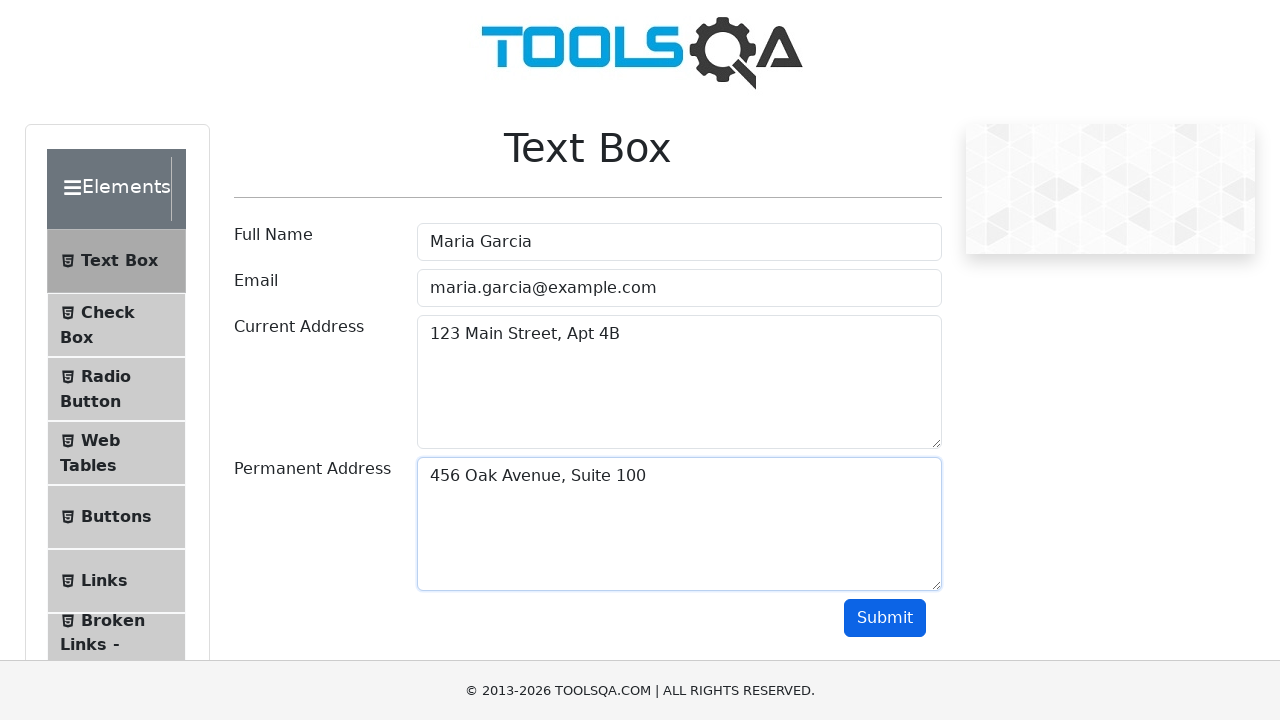

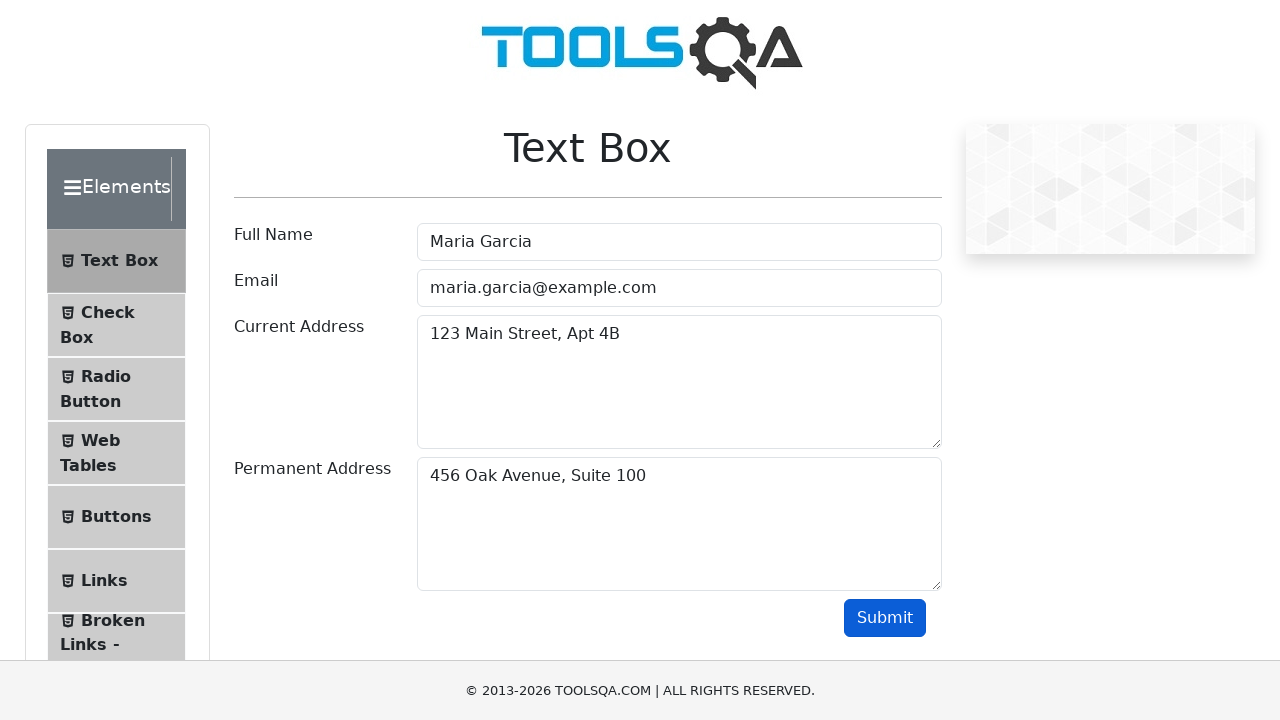